Tests the search functionality on python.org by entering a search term and submitting the form using the Enter key

Starting URL: https://www.python.org

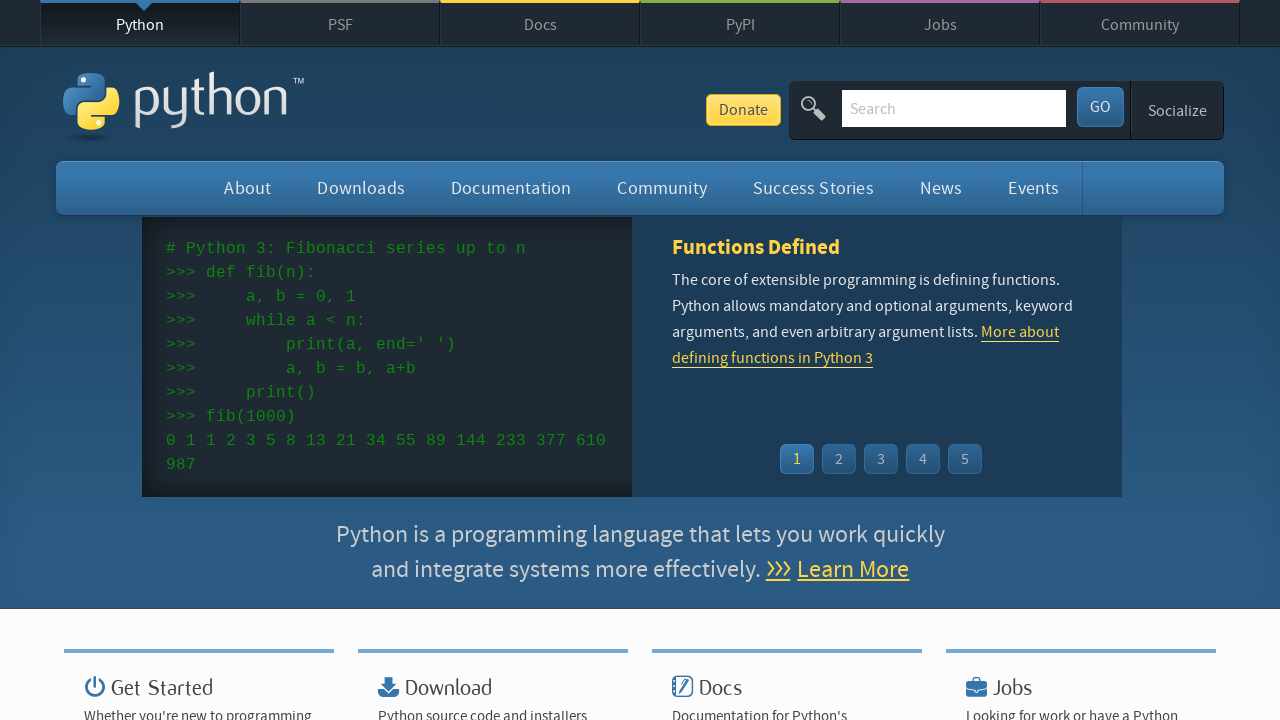

Filled search box with 'pytest' on input[name='q']
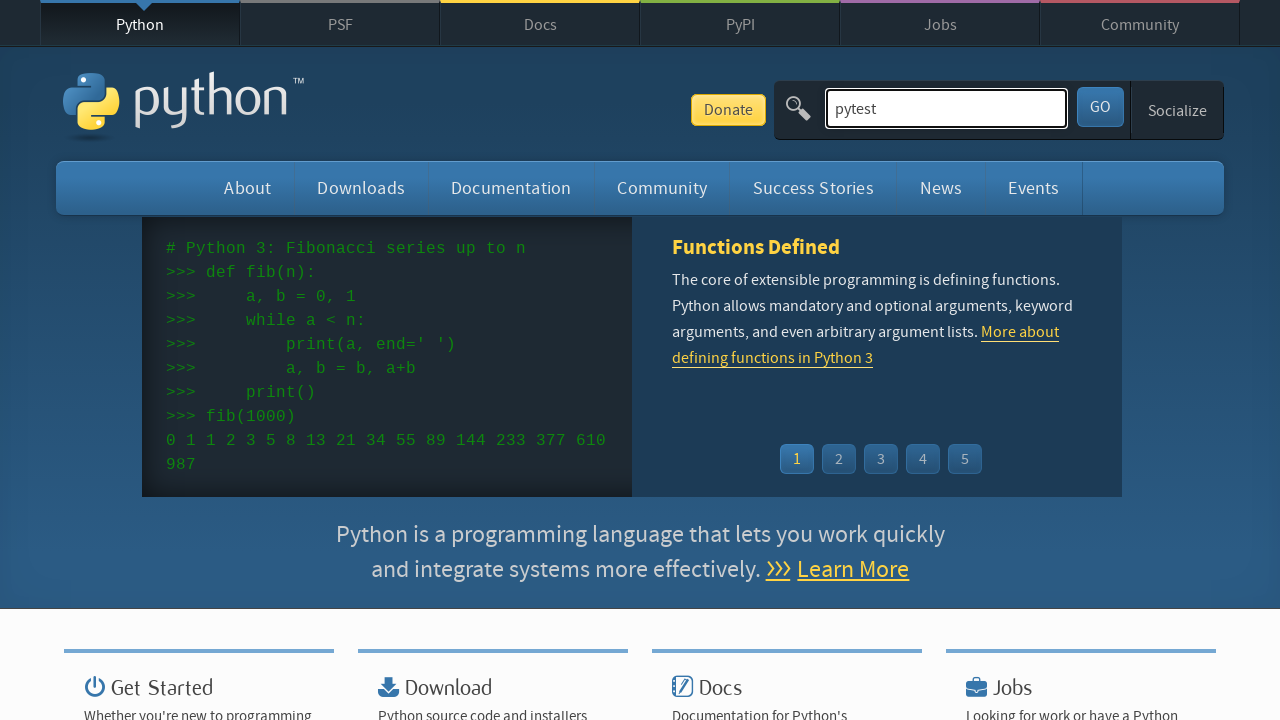

Pressed Enter to submit search form on input[name='q']
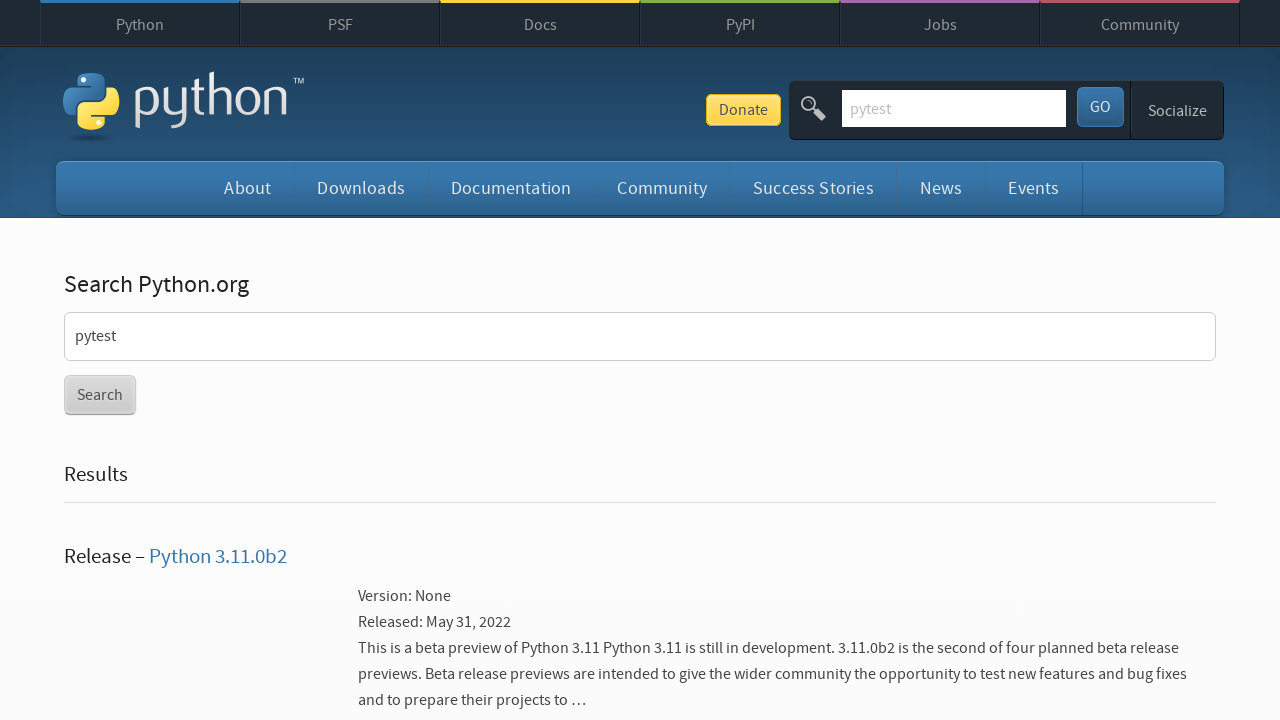

Search results page loaded
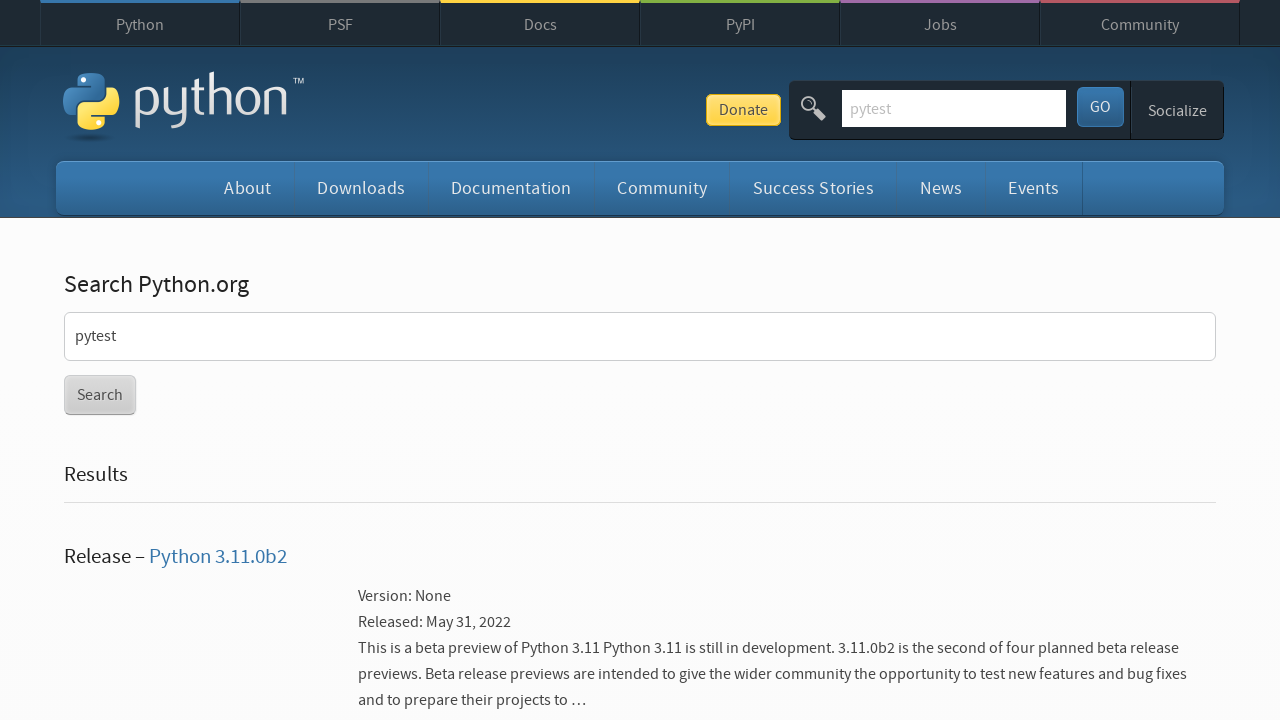

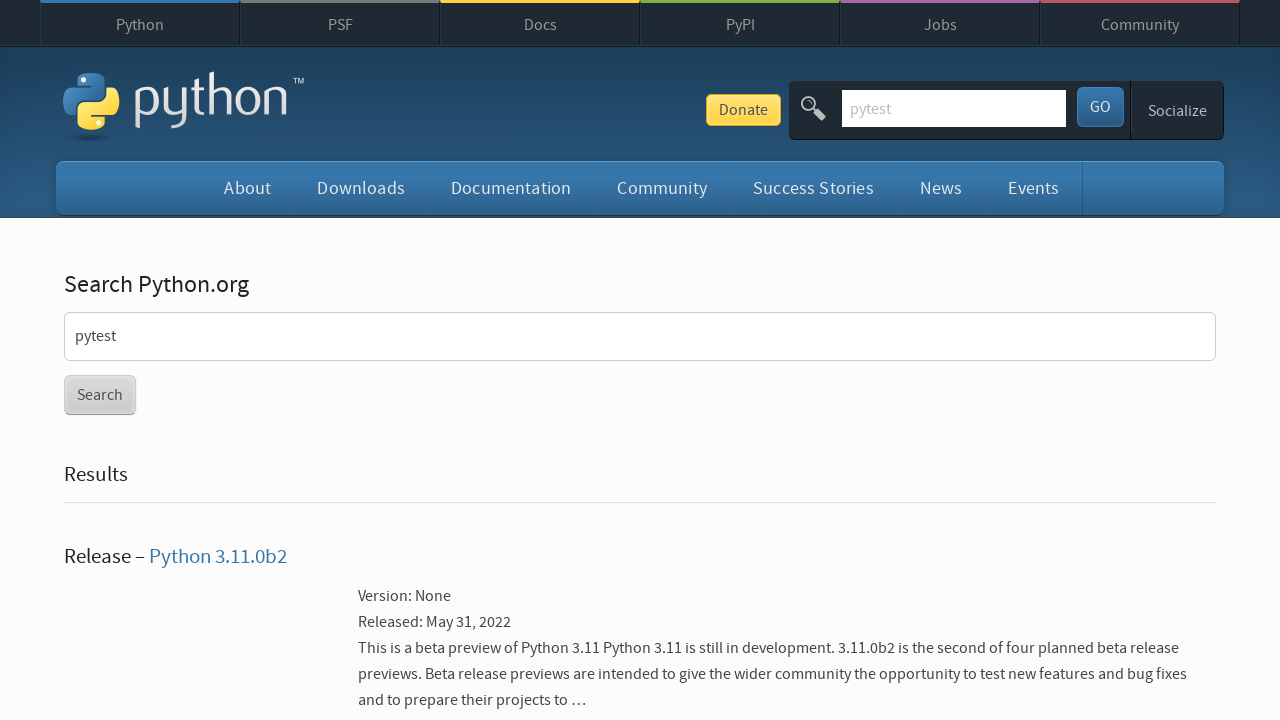